Tests checkbox functionality on a GWT Showcase demo page by verifying the Friday checkbox states (displayed, enabled, selected) before and after clicking, and also checks the Saturday checkbox state.

Starting URL: http://samples.gwtproject.org/samples/Showcase/Showcase.html#!CwCheckBox

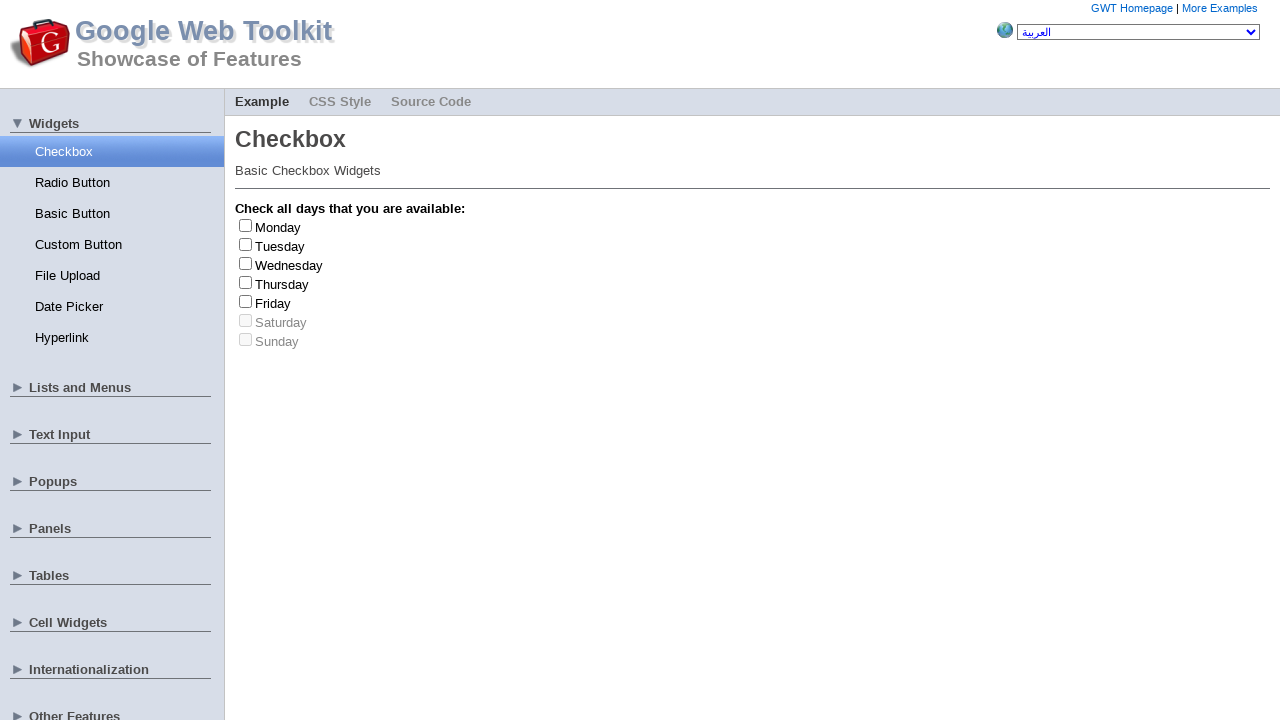

Waited for Friday checkbox element to load
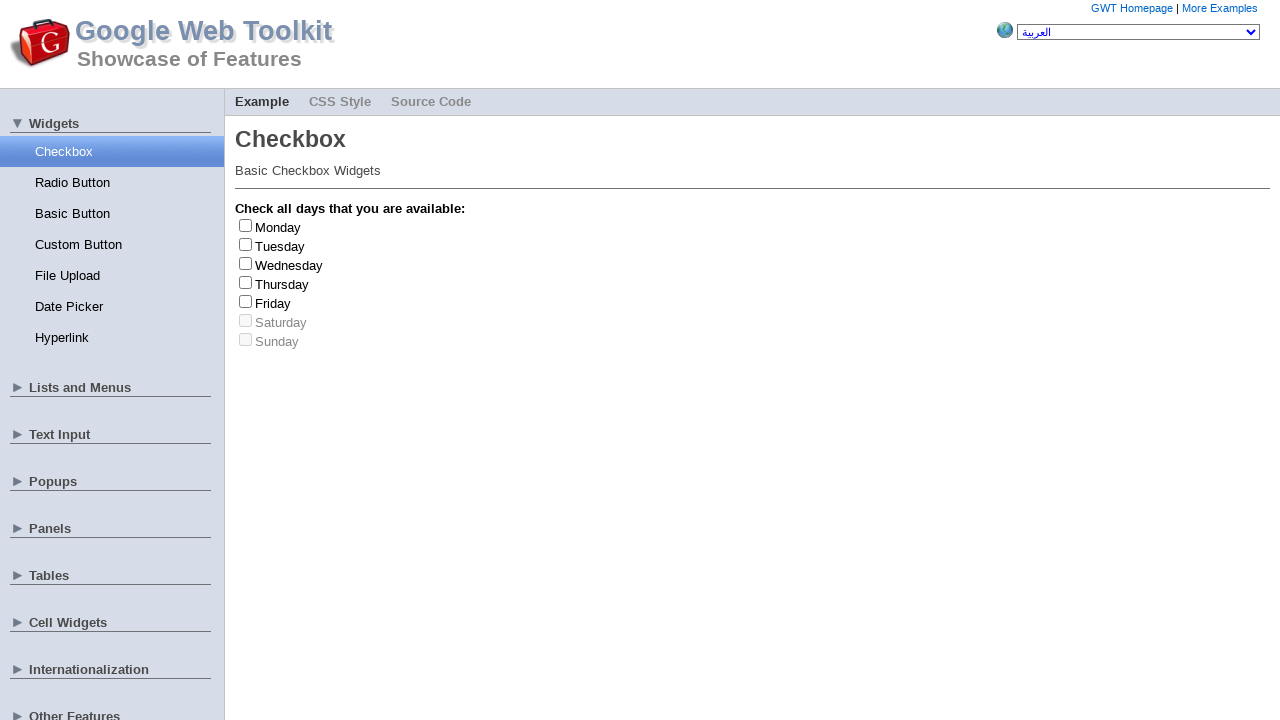

Located Friday checkbox element
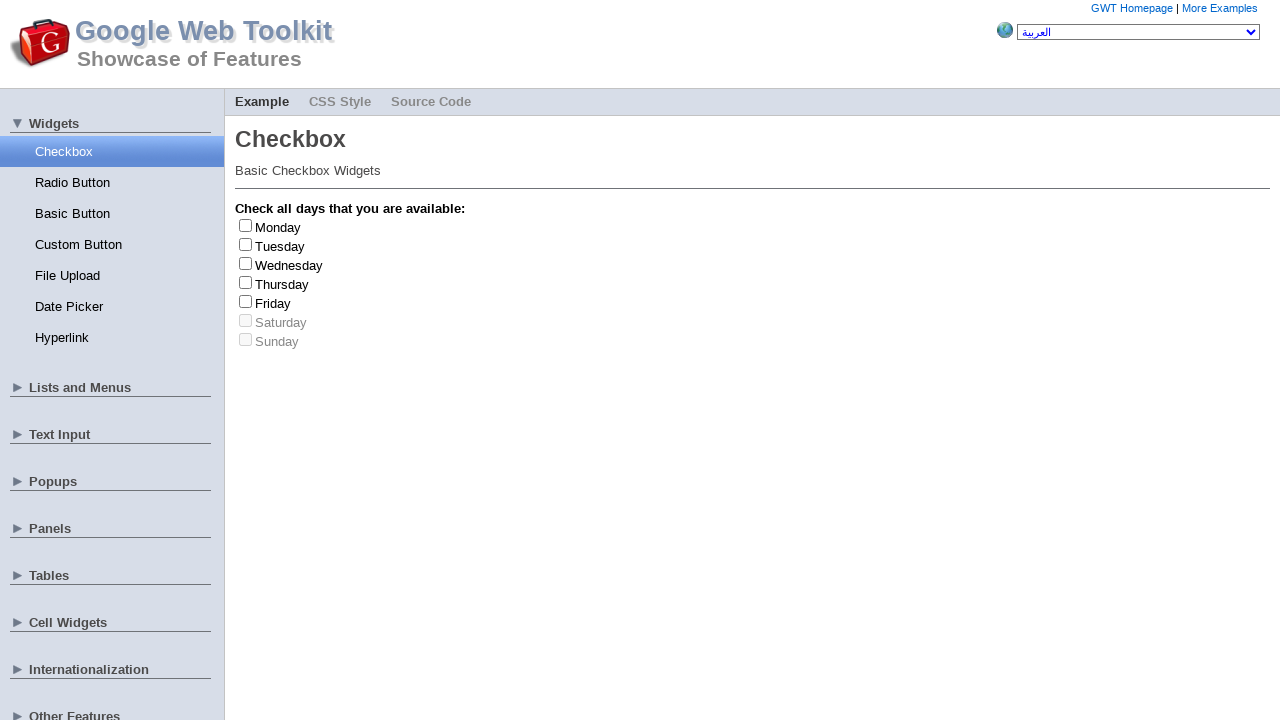

Verified Friday checkbox is visible before click
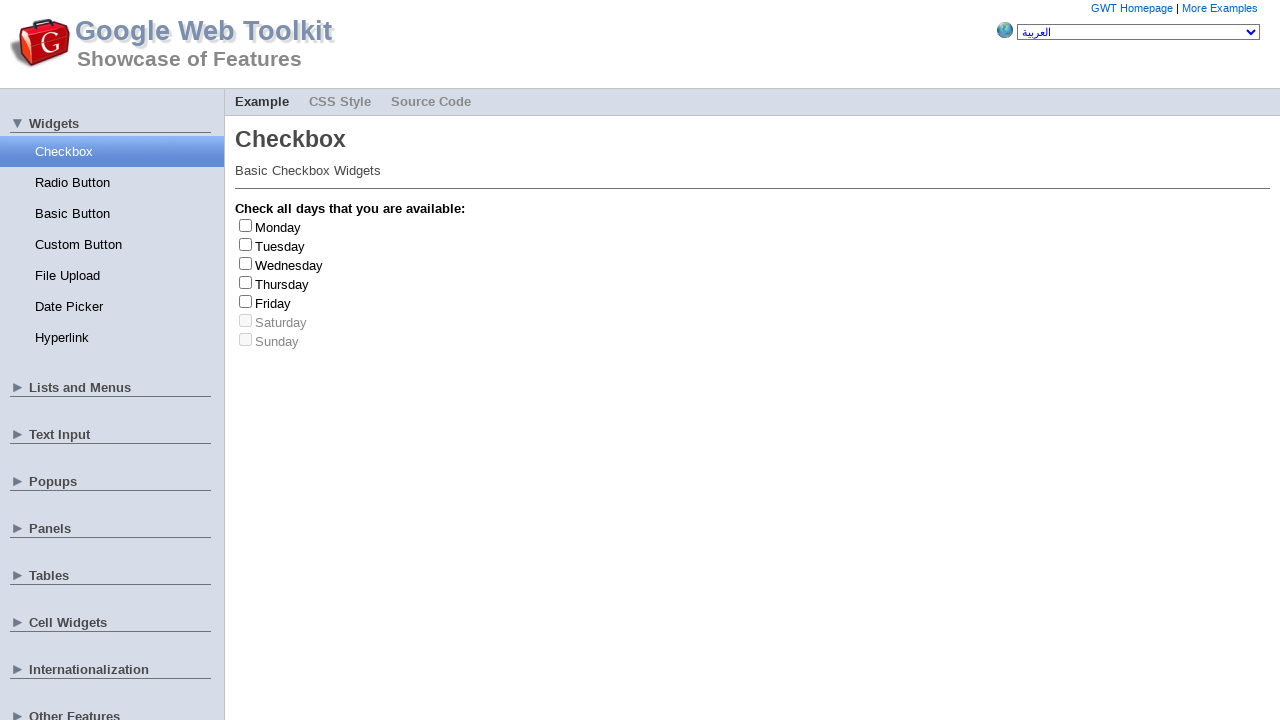

Verified Friday checkbox is enabled before click
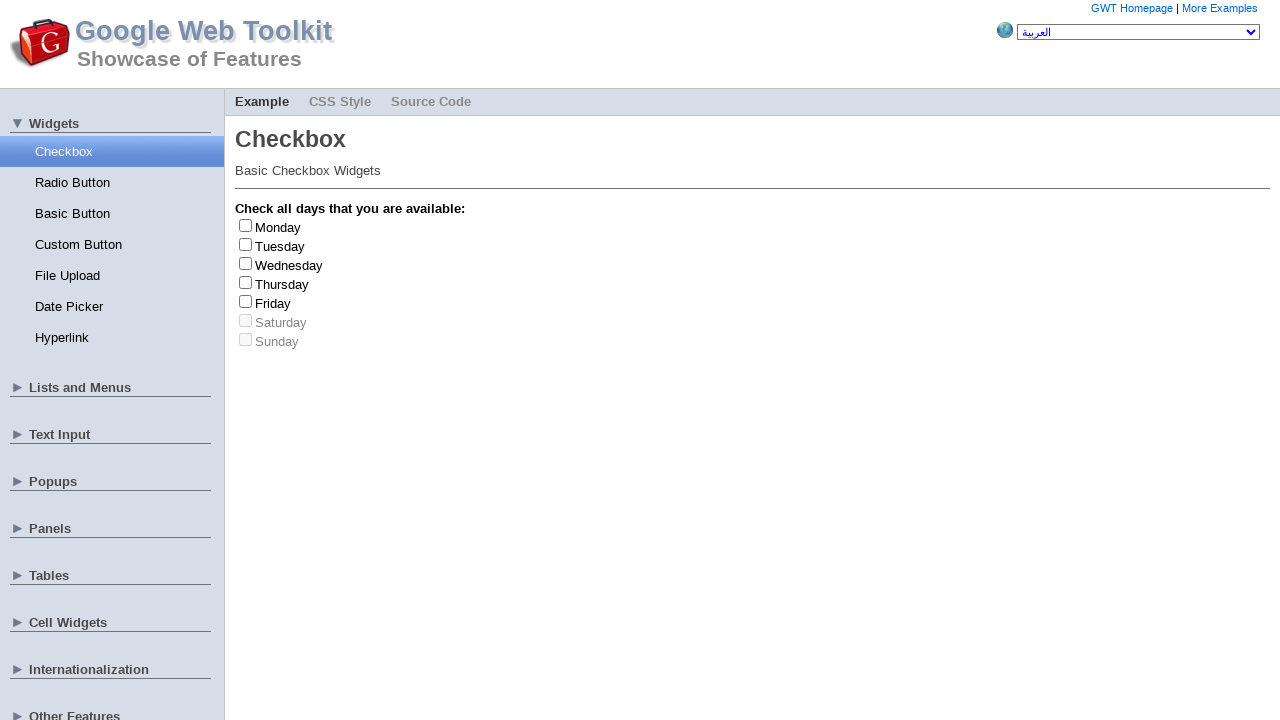

Verified Friday checkbox is unchecked before click
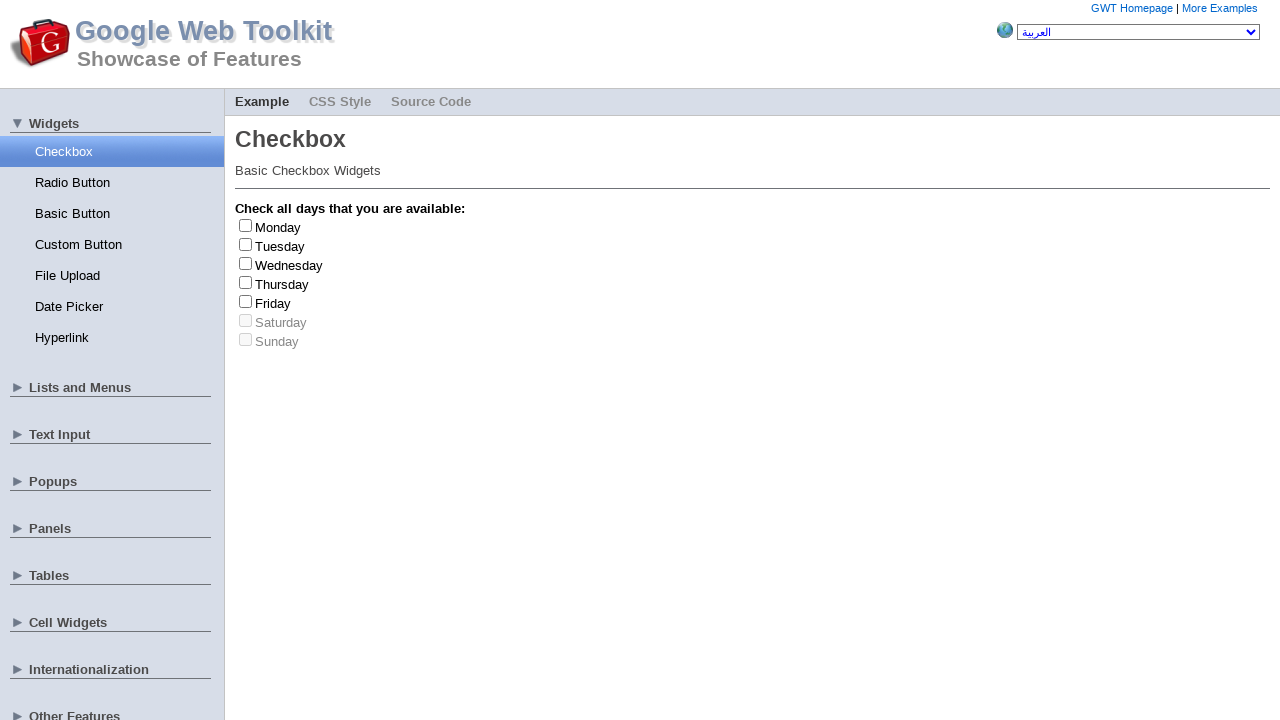

Clicked Friday checkbox at (246, 301) on input#gwt-debug-cwCheckBox-Friday-input
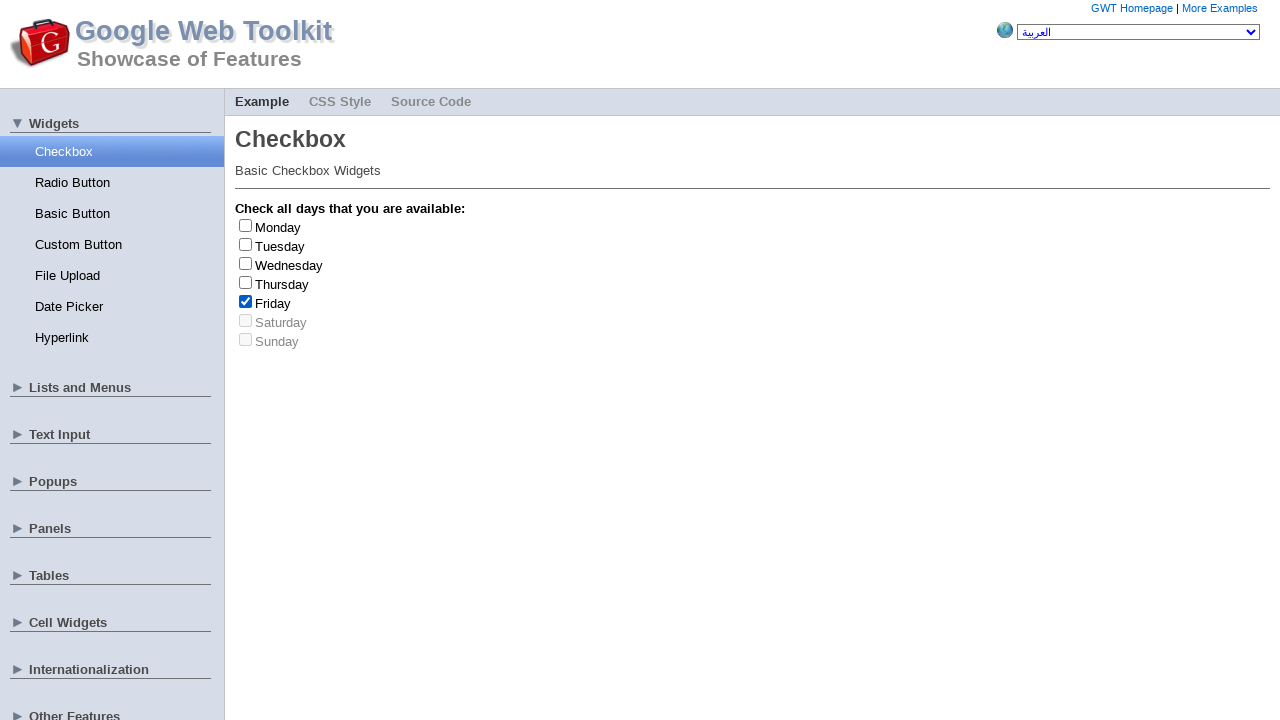

Verified Friday checkbox is visible after click
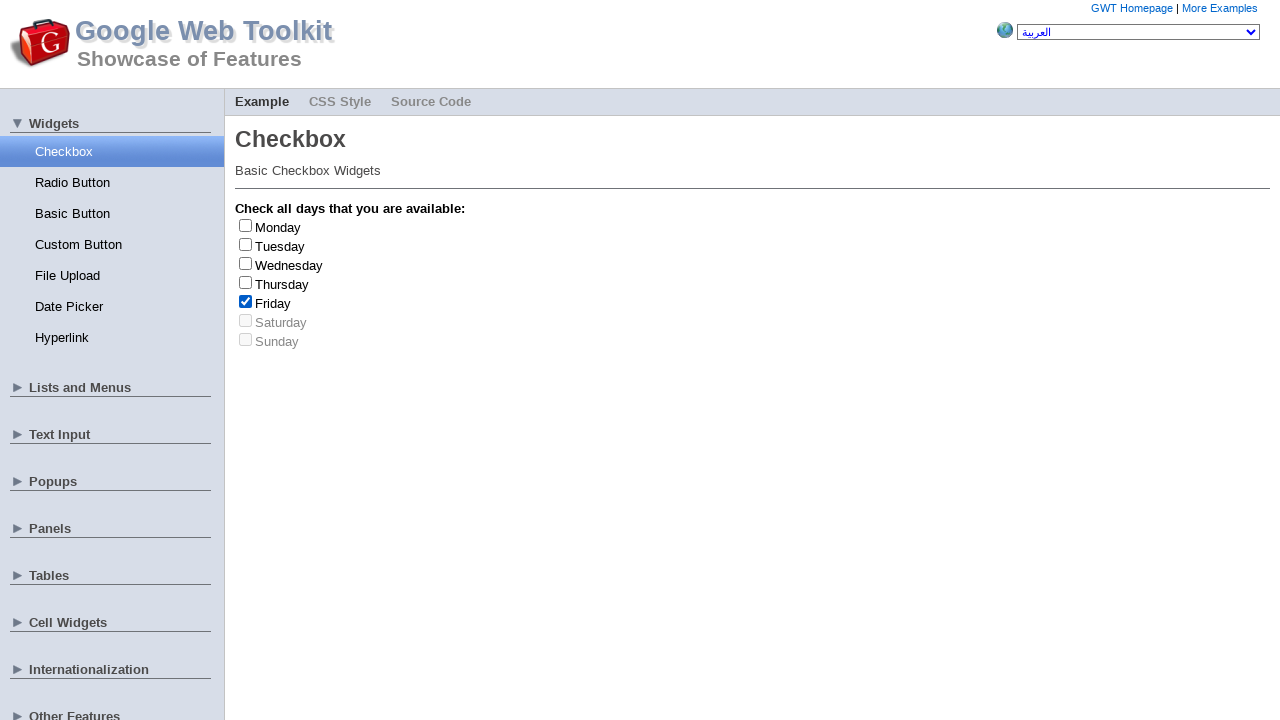

Verified Friday checkbox is enabled after click
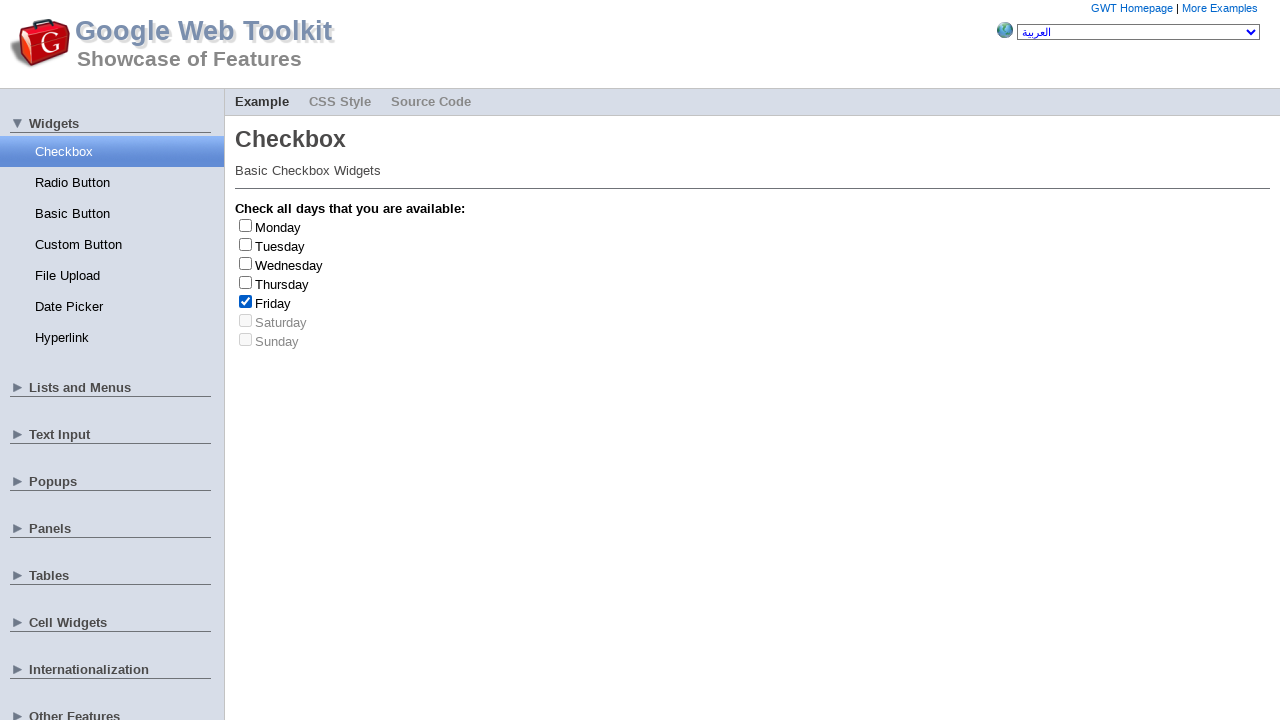

Verified Friday checkbox is checked after click
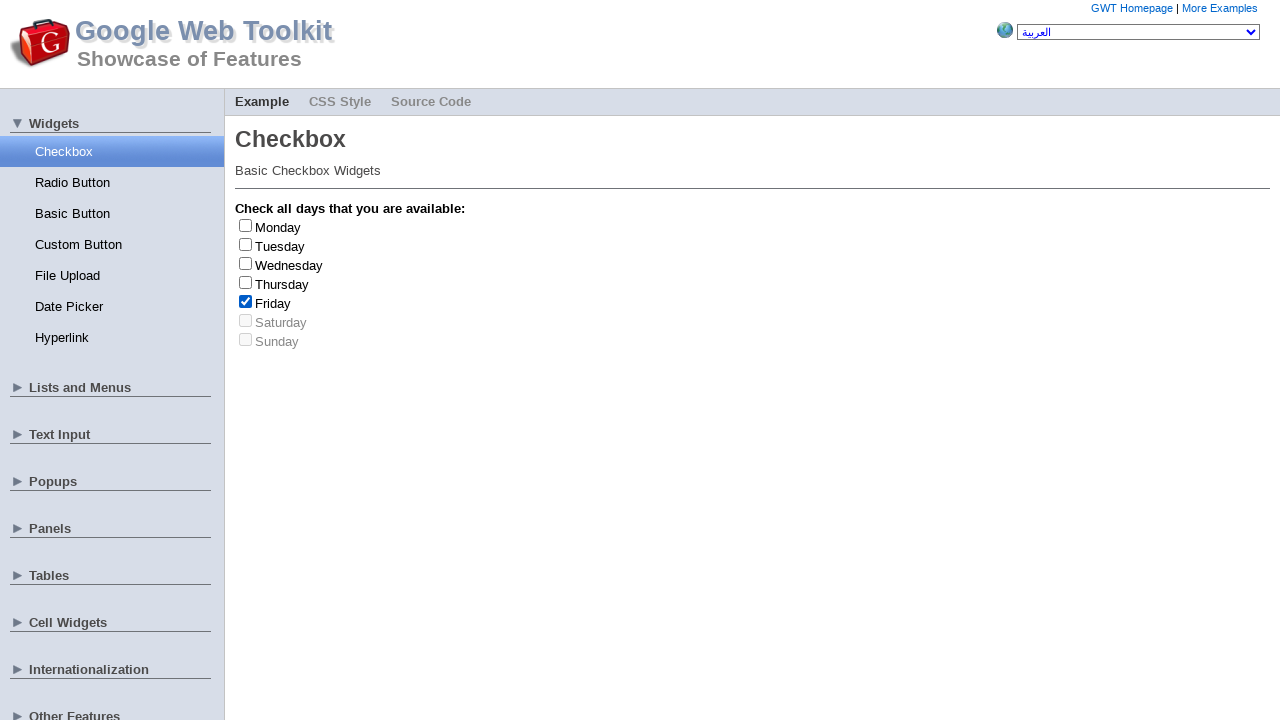

Located Saturday checkbox element
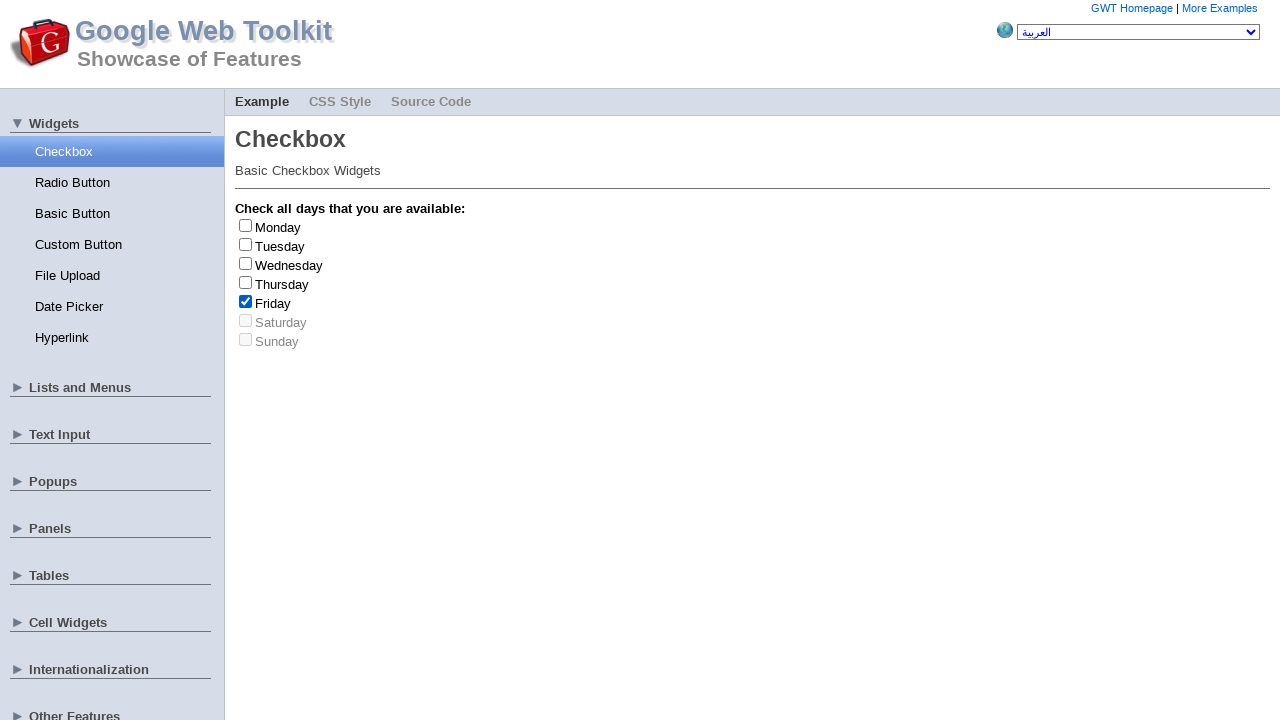

Verified Saturday checkbox state (checked or unchecked)
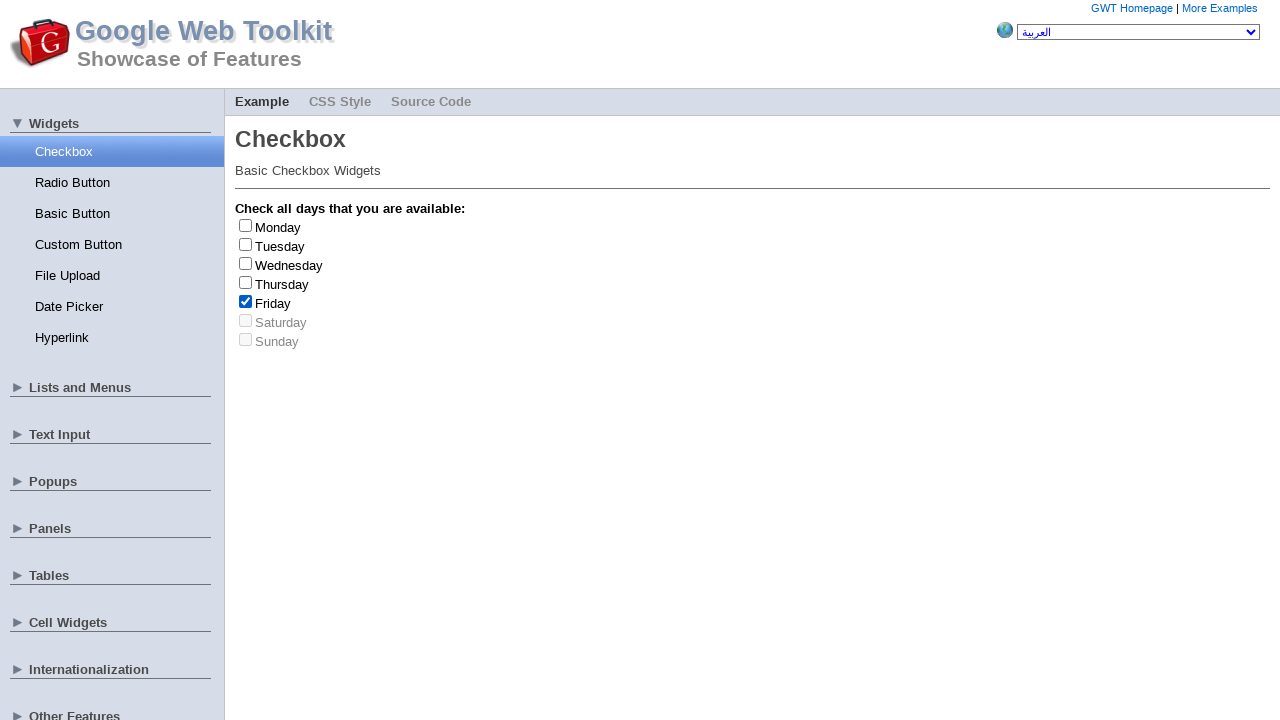

Verified Saturday checkbox is enabled
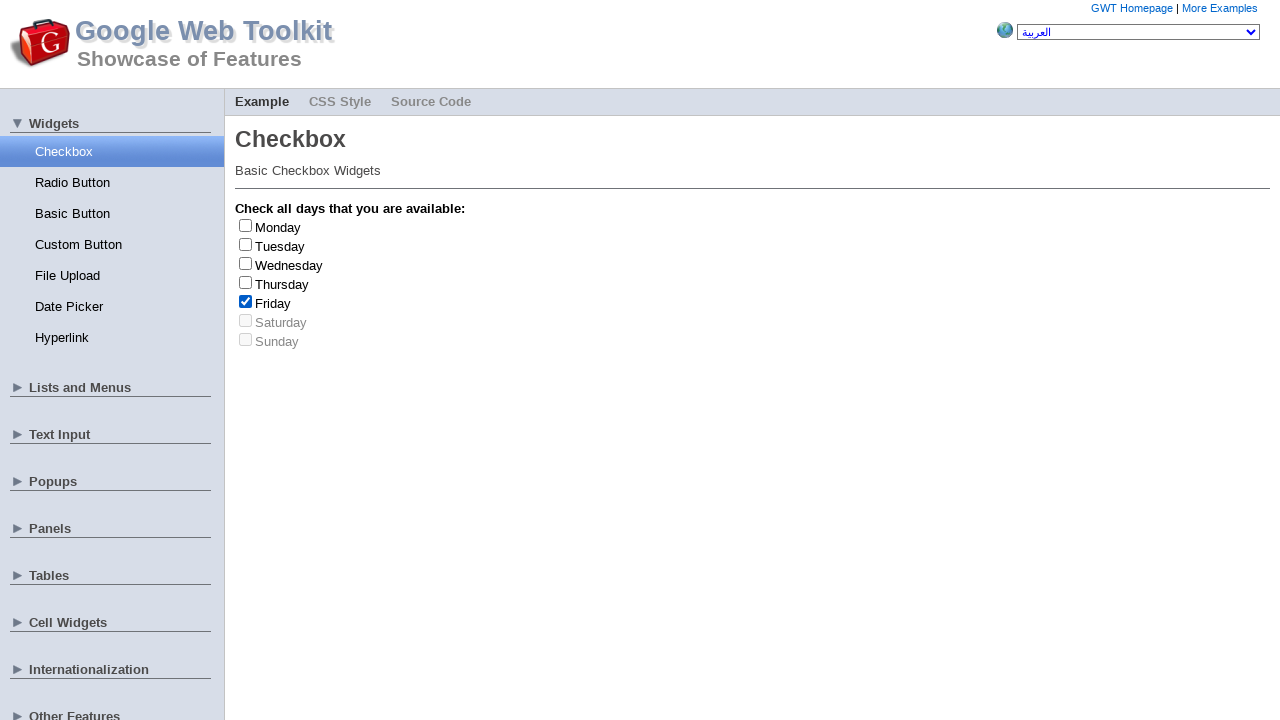

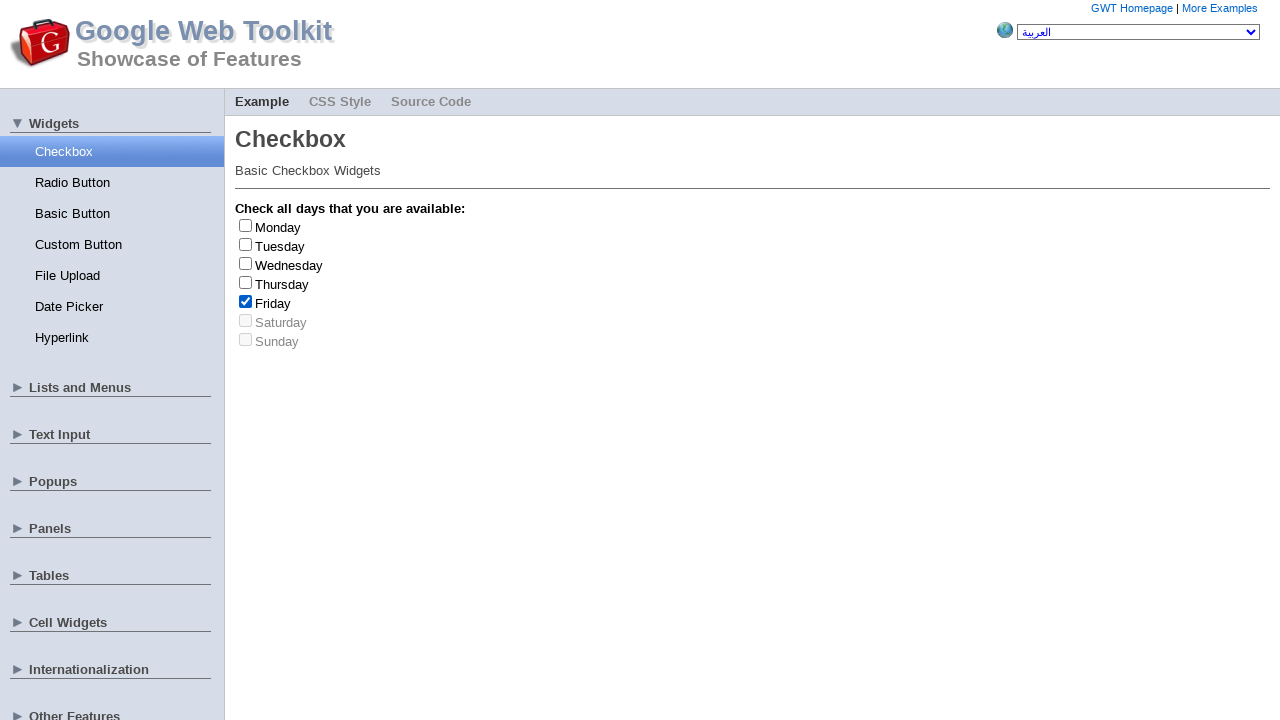